Tests interaction with JavaScript confirm dialogs by clicking a button that triggers a confirm alert, accepting it, and verifying the result shows "true".

Starting URL: https://testpages.eviltester.com/styled/alerts/alert-test.html

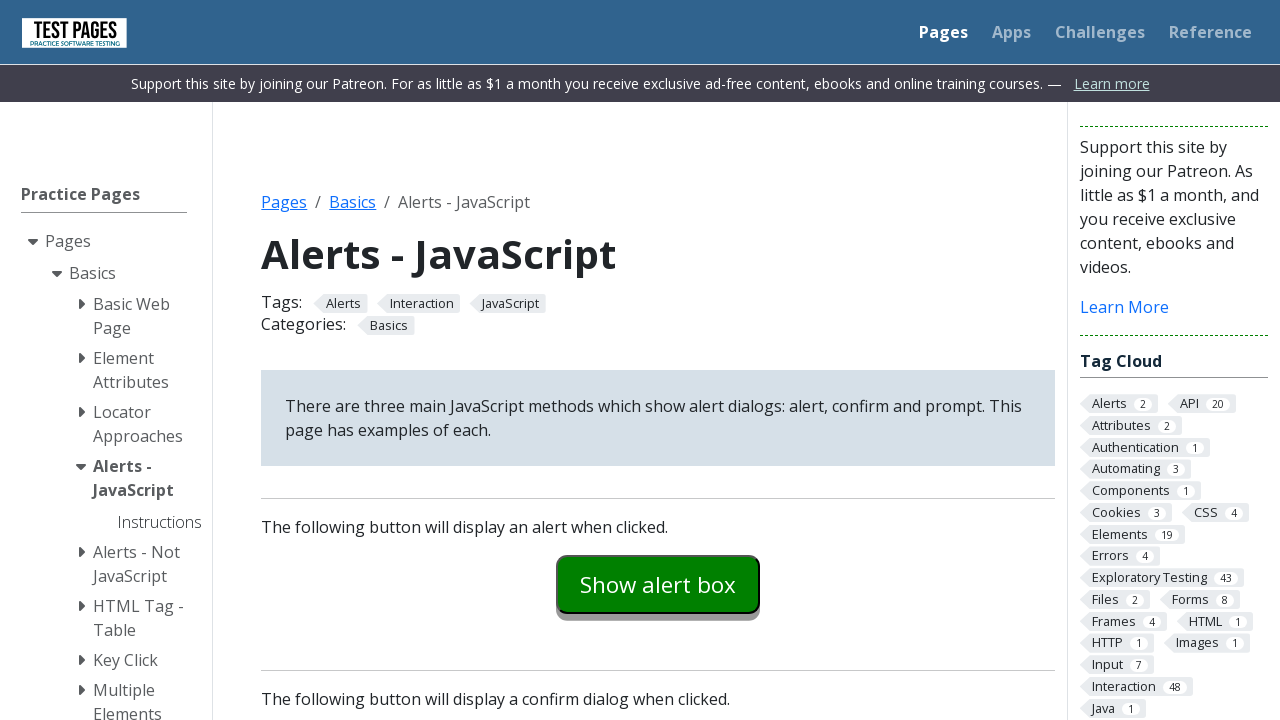

Set up dialog handler to accept confirm dialogs
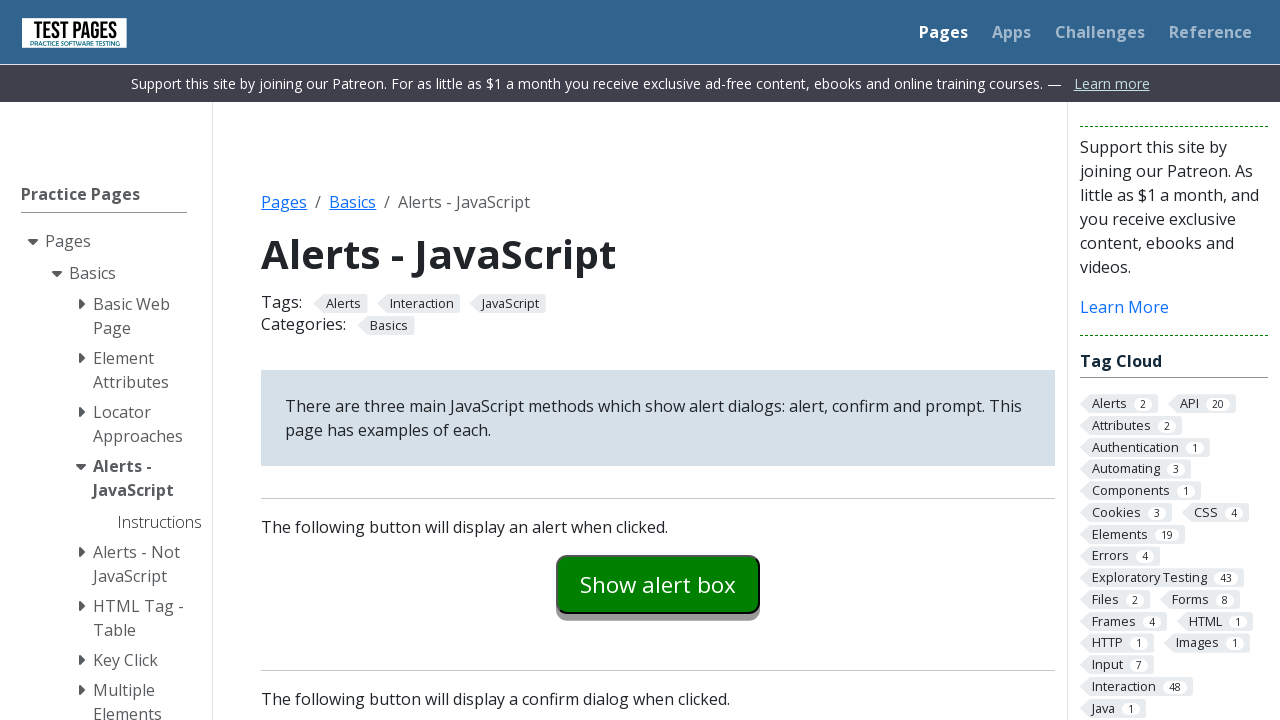

Clicked the confirm example button at (658, 360) on #confirmexample
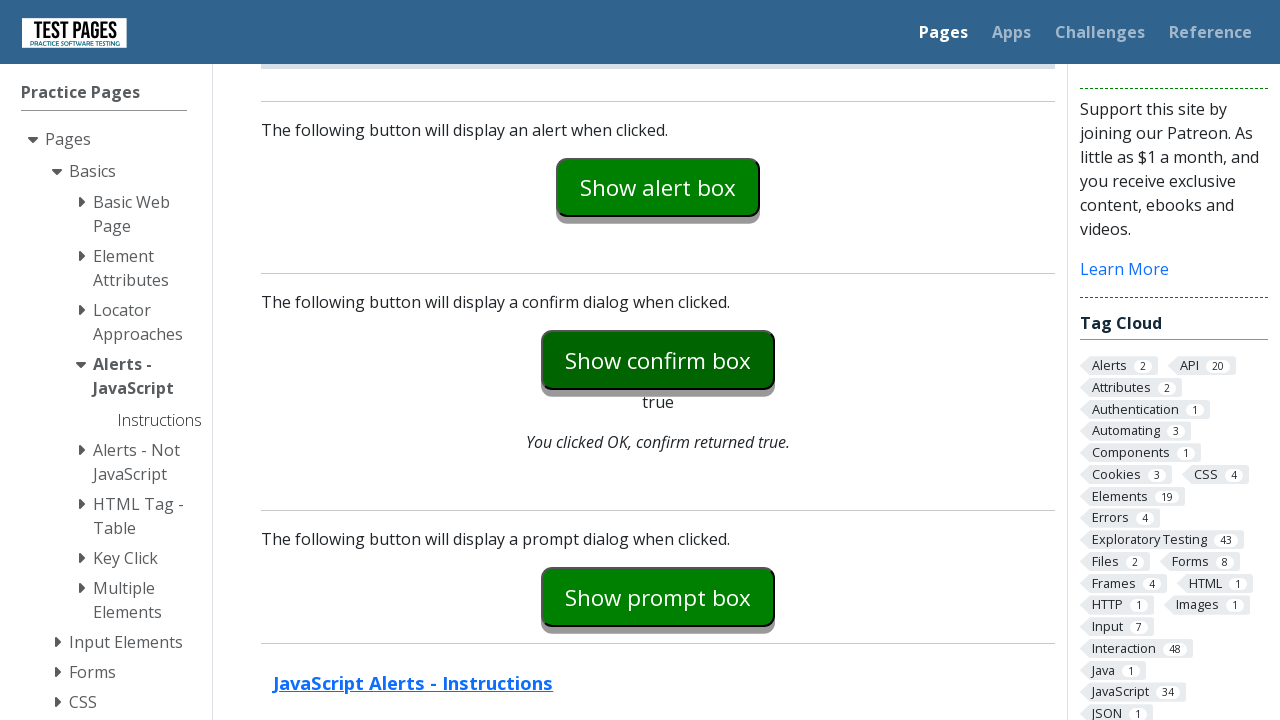

Waited for confirm result element to appear
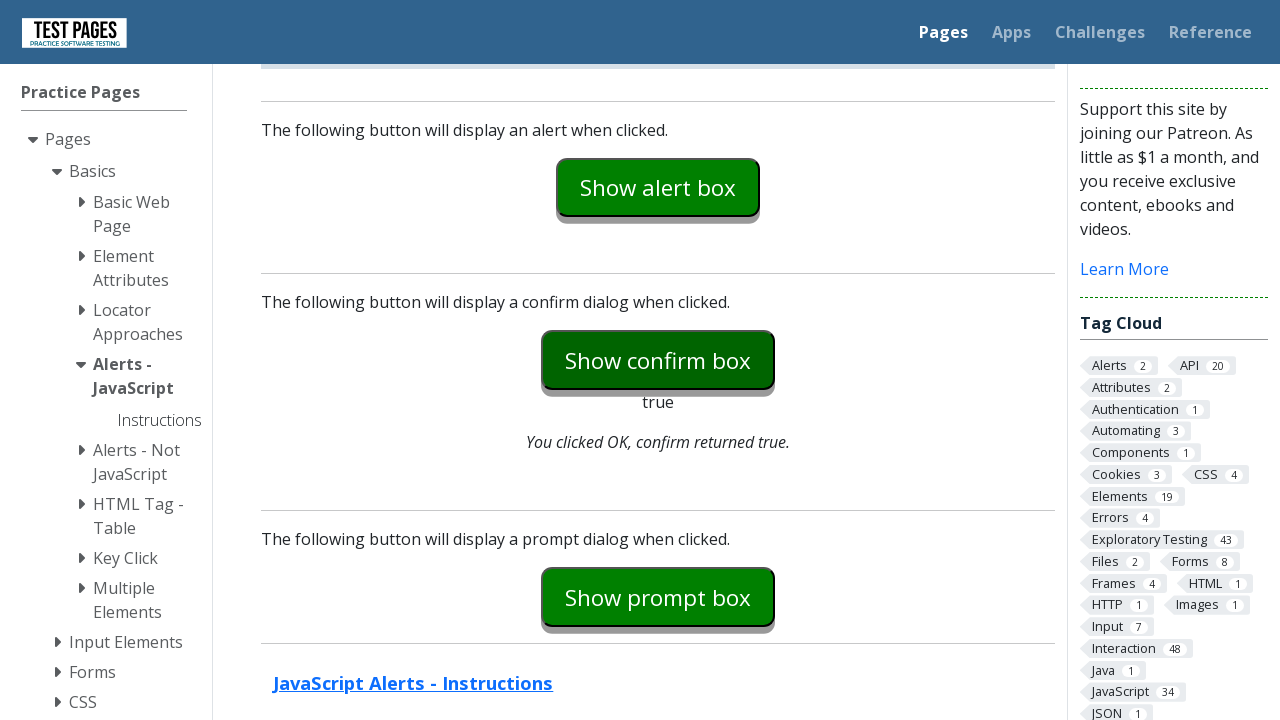

Retrieved confirm result text
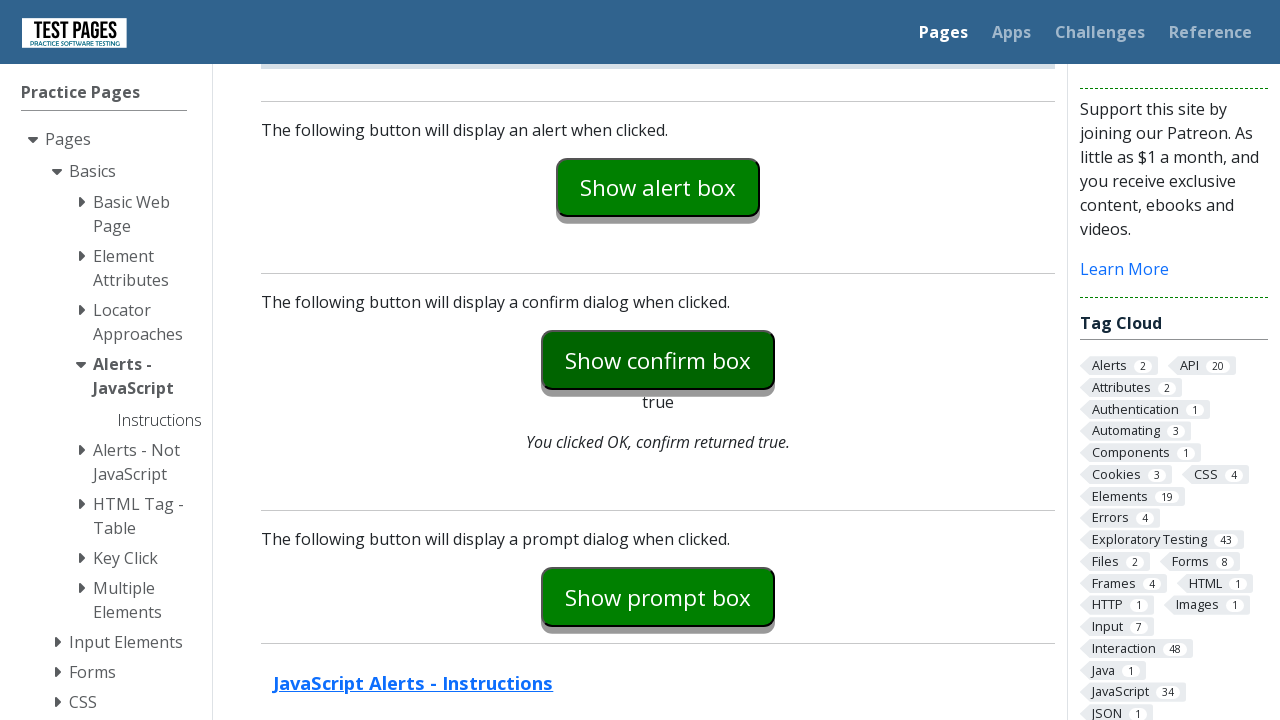

Verified that result contains 'true'
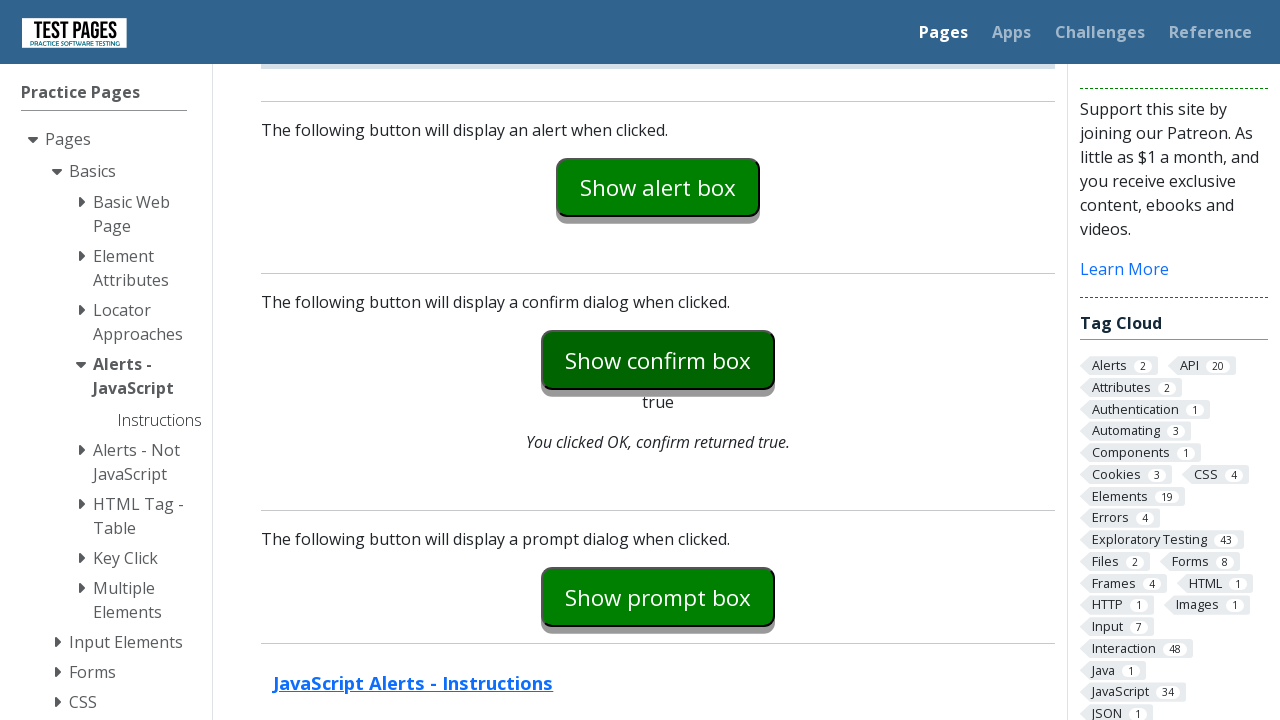

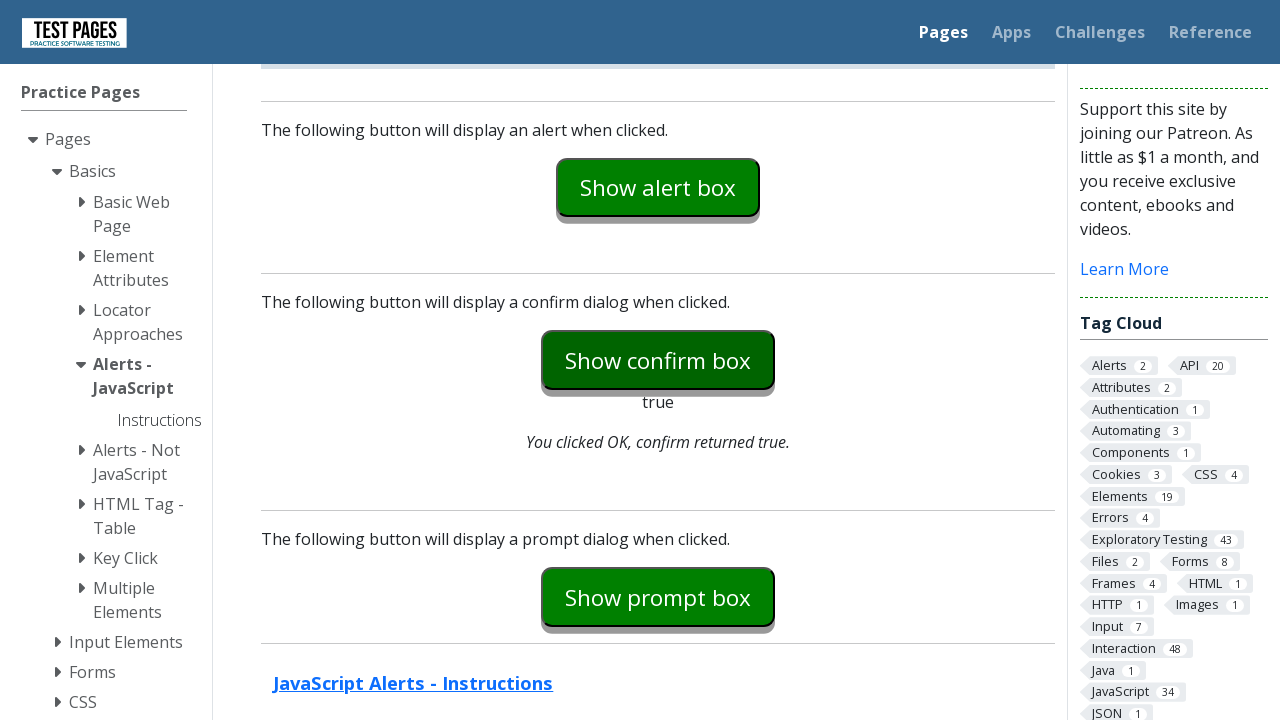